Tests flight booking dropdown functionality by selecting origin and destination cities from dynamic dropdowns

Starting URL: https://rahulshettyacademy.com/dropdownsPractise/

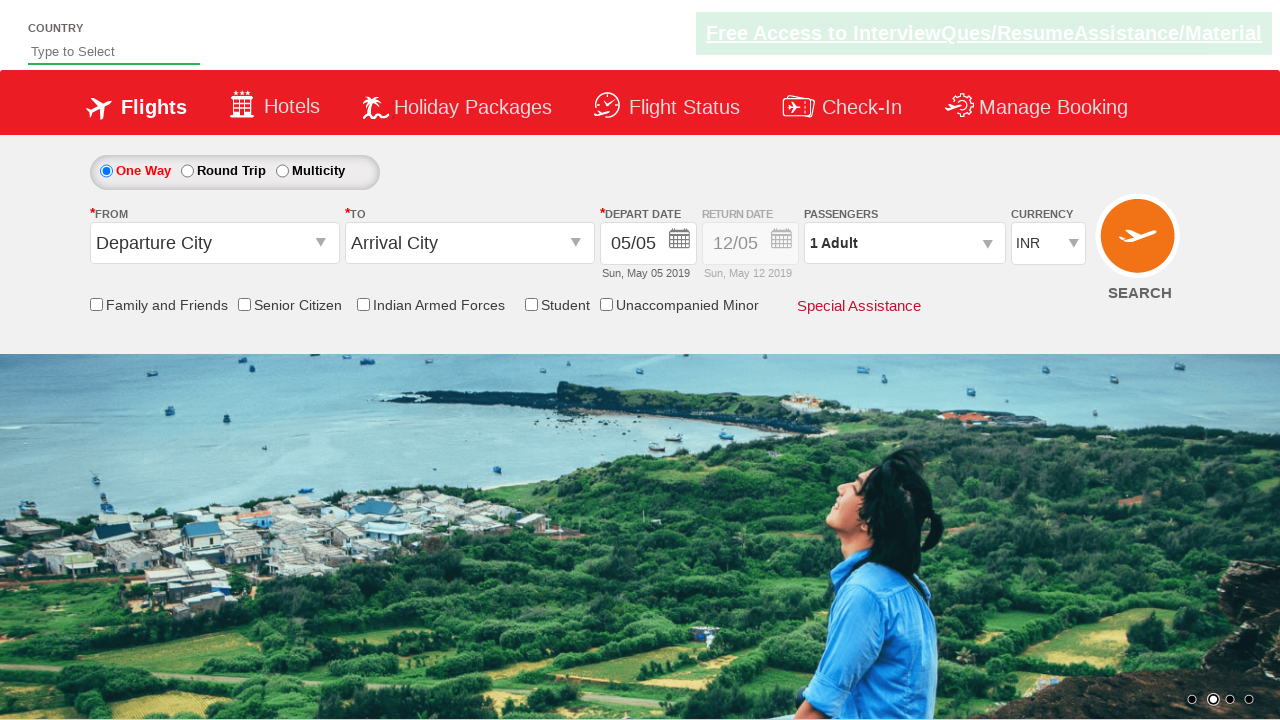

Clicked origin station dropdown to open it at (214, 243) on #ctl00_mainContent_ddl_originStation1_CTXT
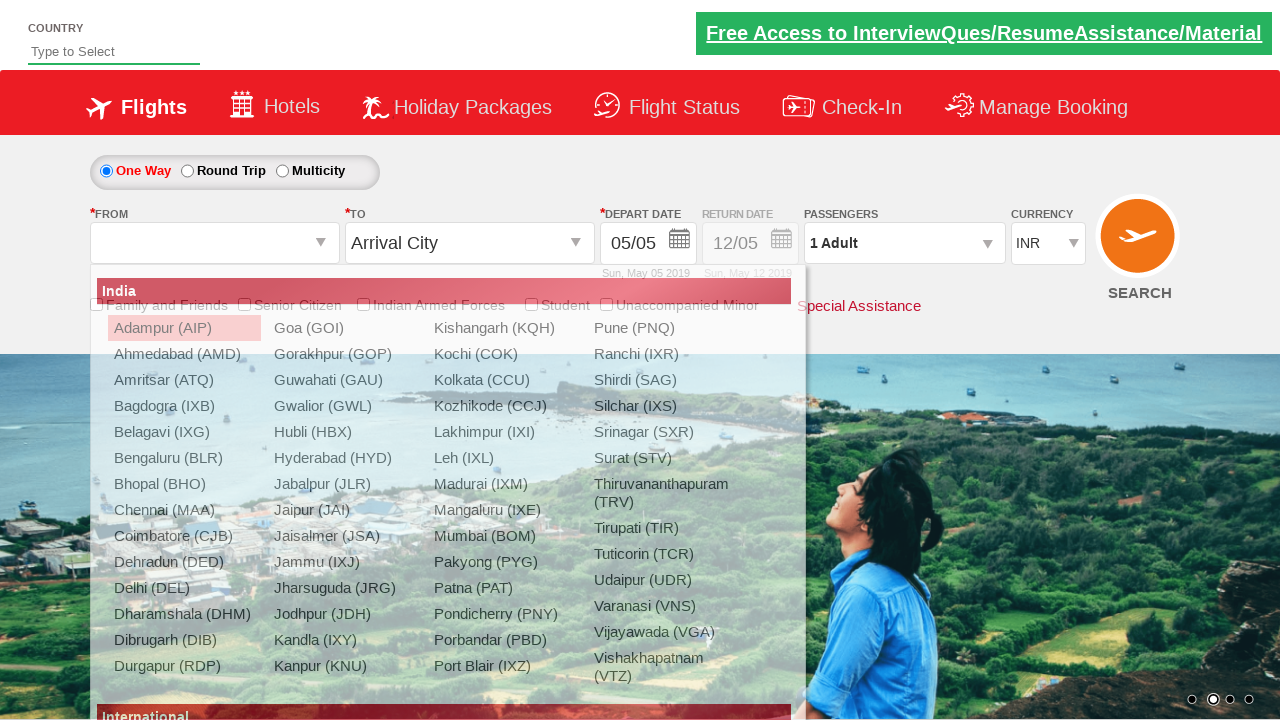

Selected Bangalore (BLR) as the origin city using parent-child xpath at (184, 458) on xpath=//div[@id='glsctl00_mainContent_ddl_originStation1_CTNR'] //a[@value='BLR'
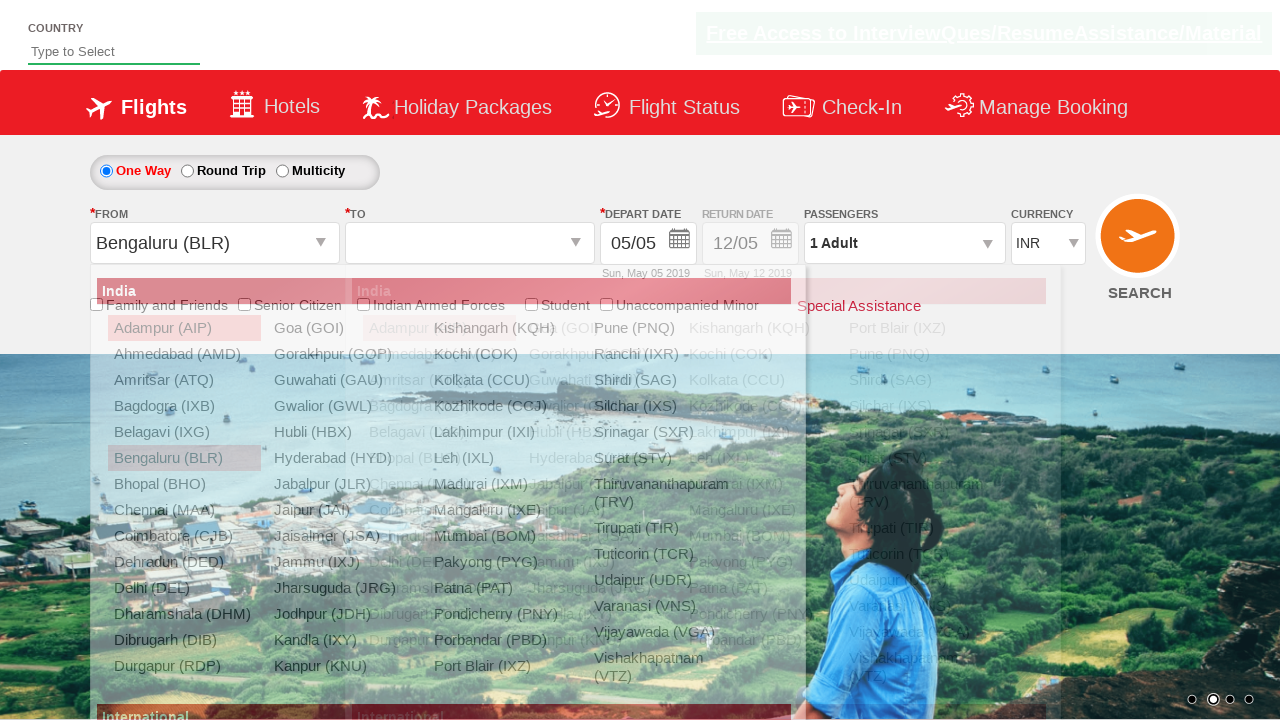

Selected Chennai (MAA) as the destination city using parent-child xpath at (439, 484) on xpath=//div[@id='glsctl00_mainContent_ddl_destinationStation1_CTNR'] //a[@value=
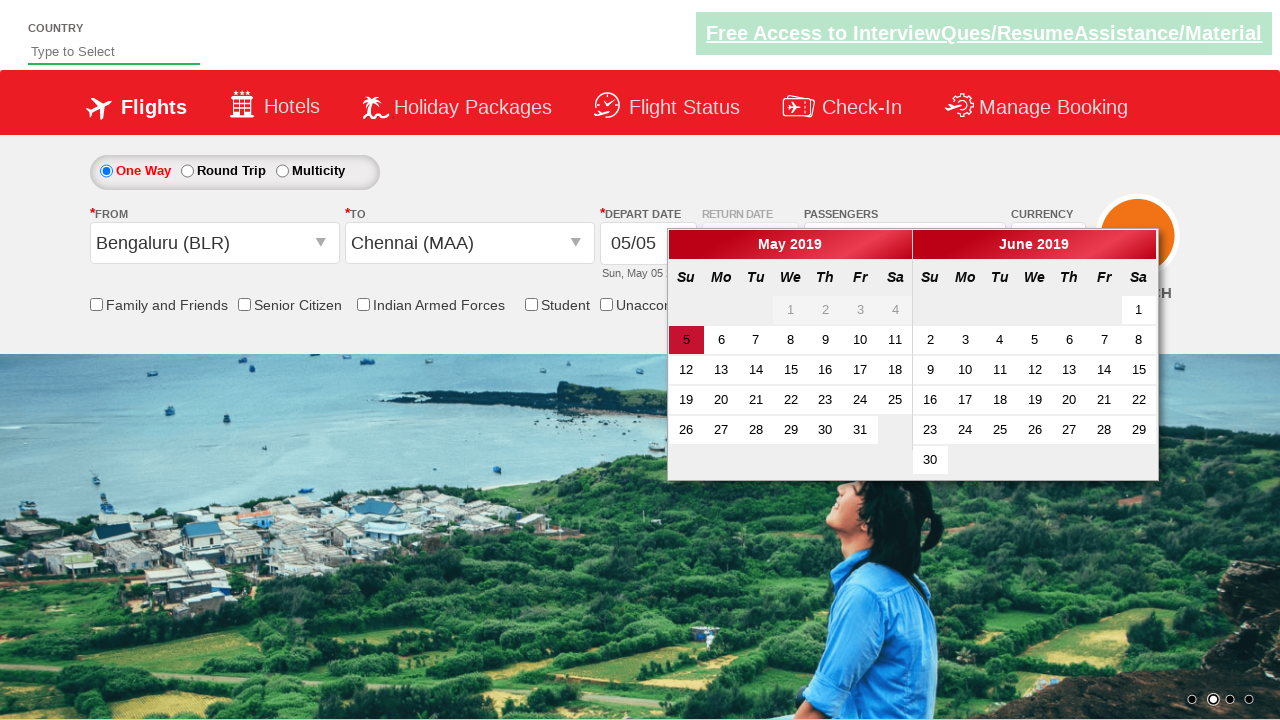

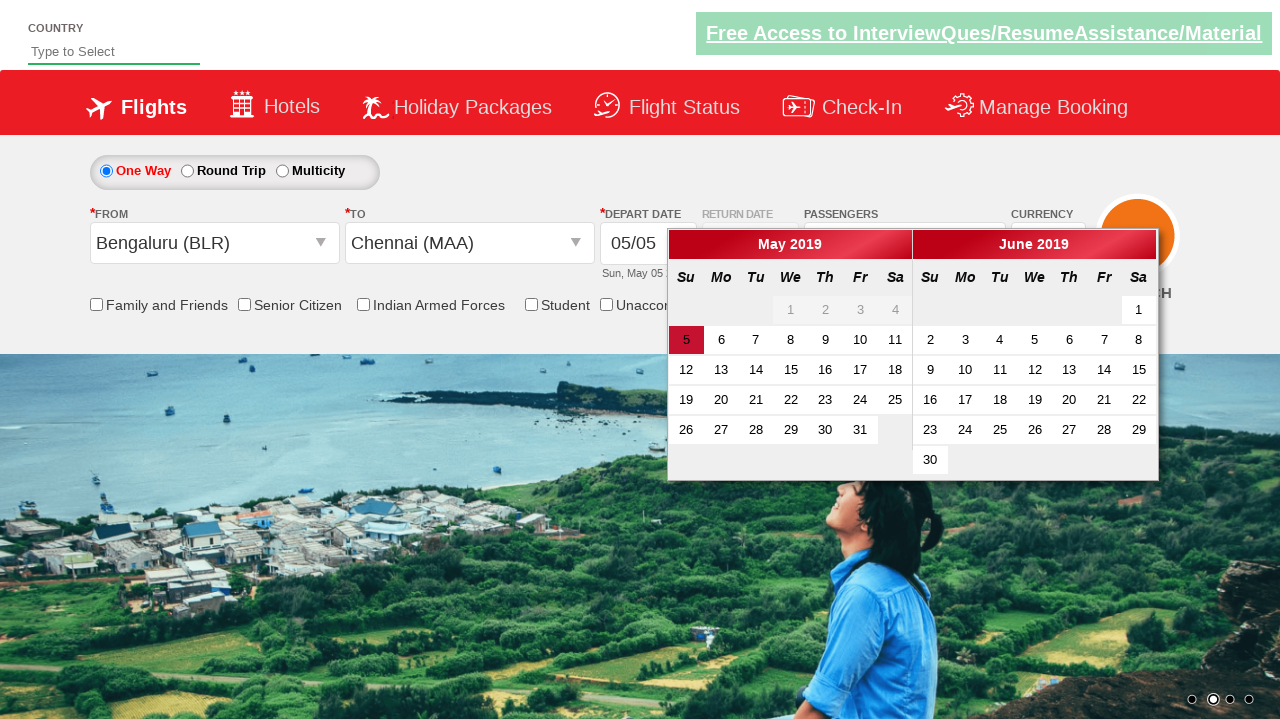